Clicks a button on the demo page

Starting URL: https://seleniumbase.io/demo_page

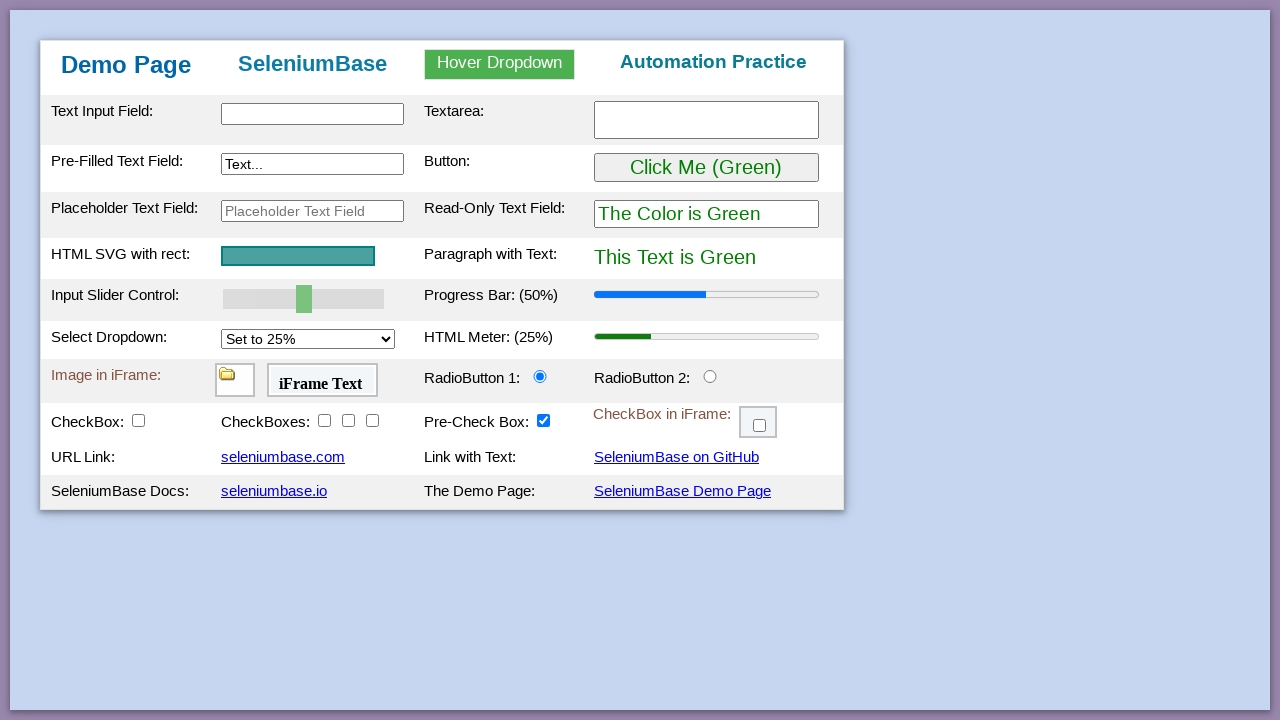

Navigated to demo page
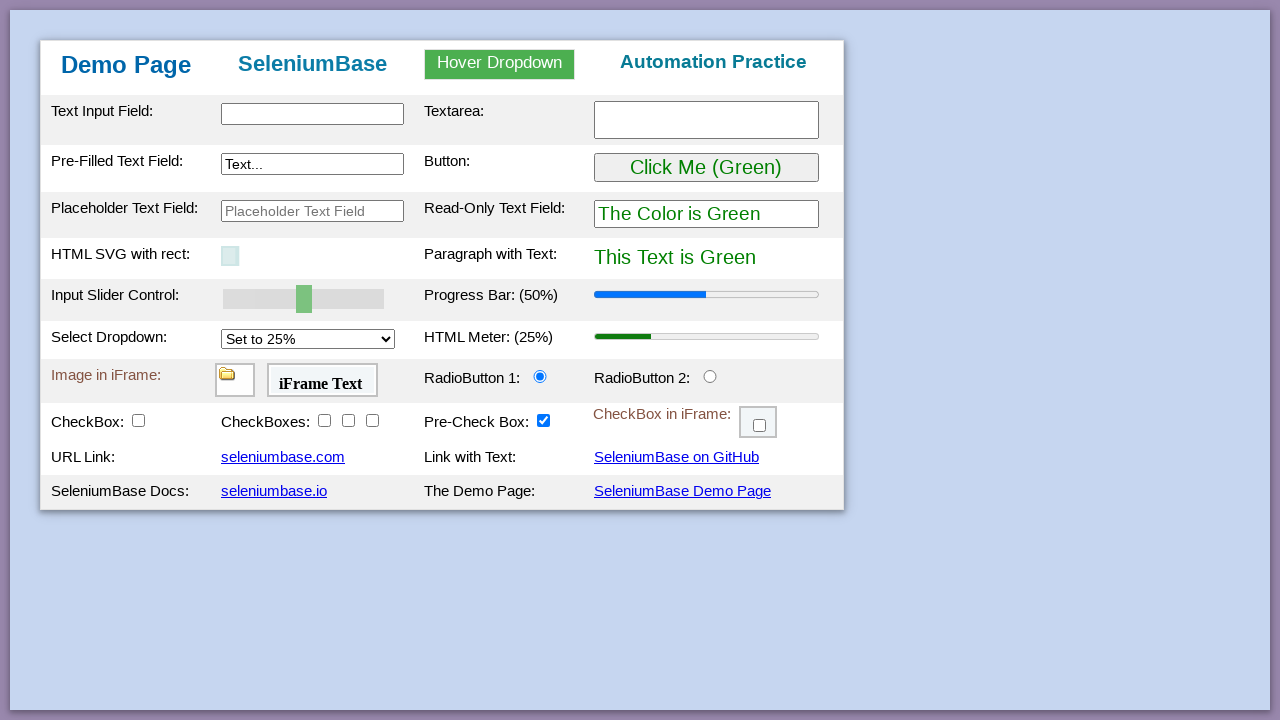

Clicked button with id 'myButton' at (706, 168) on xpath=//*[@id="myButton"]
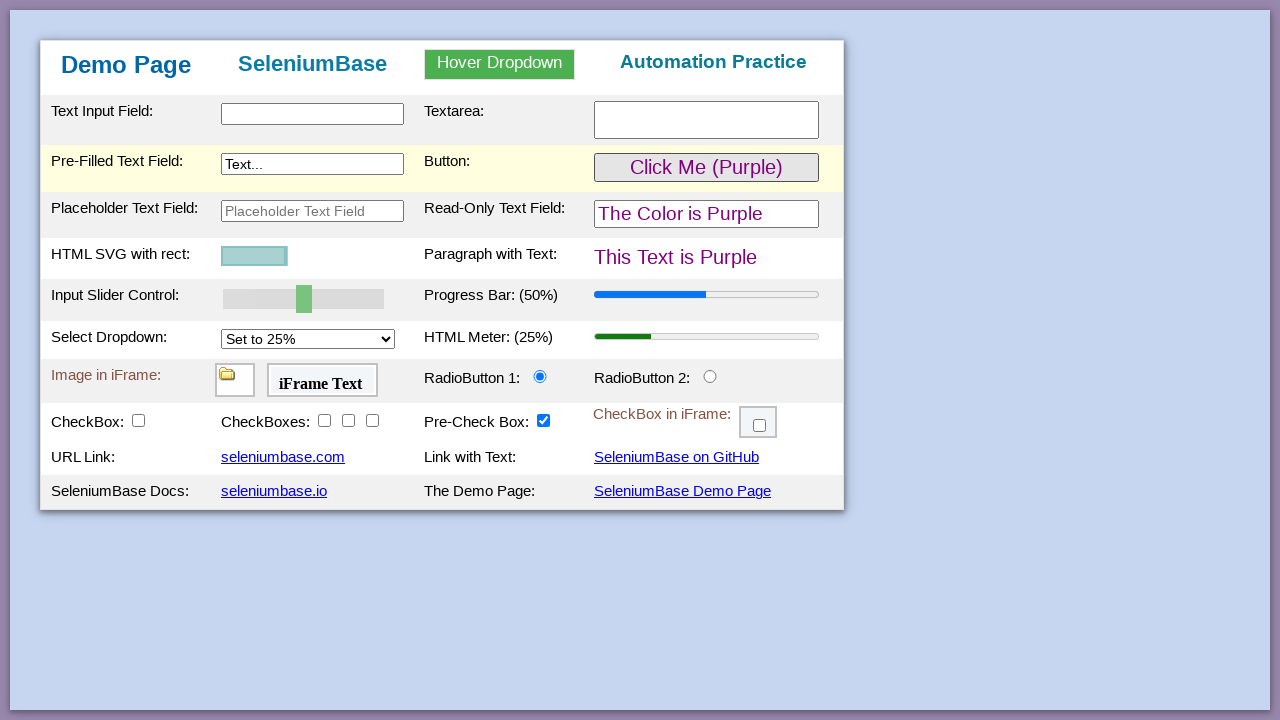

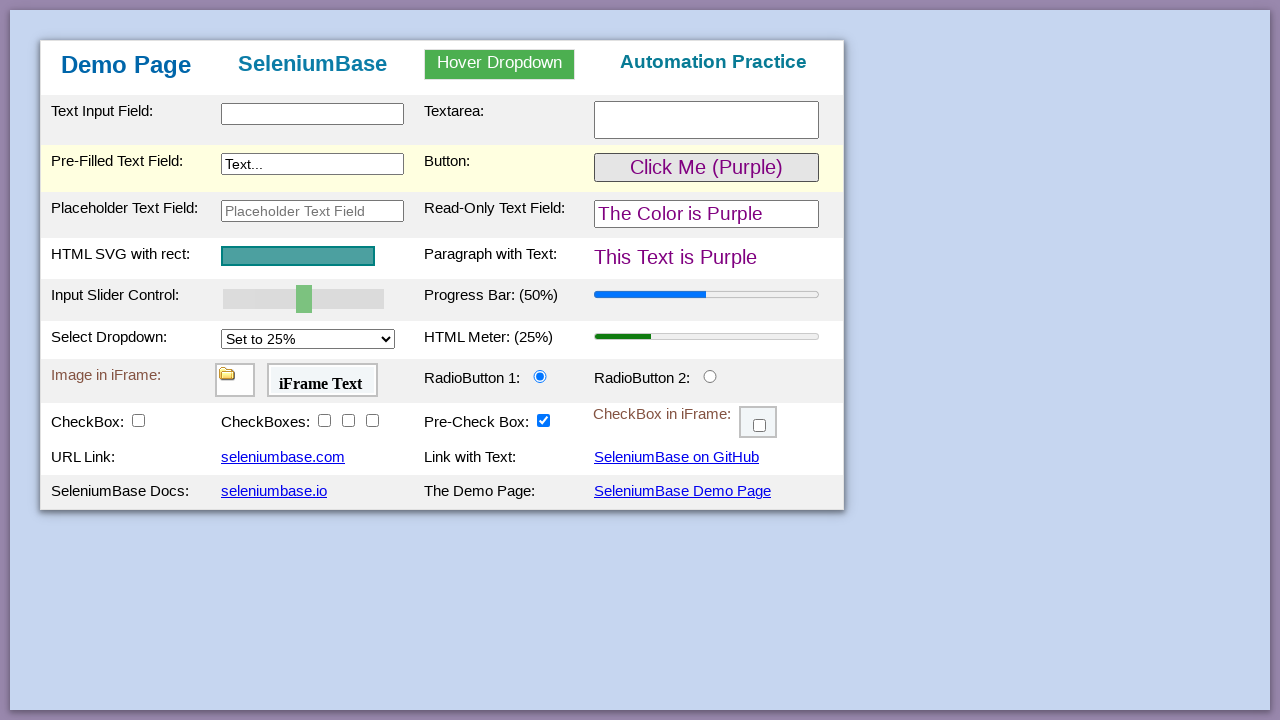